Tests customer navigation through product categories on a demo e-commerce site by navigating to Laptops category, selecting Sony vaio i5 product, adding it to cart, and accepting the confirmation alert popup.

Starting URL: https://www.demoblaze.com/index.html

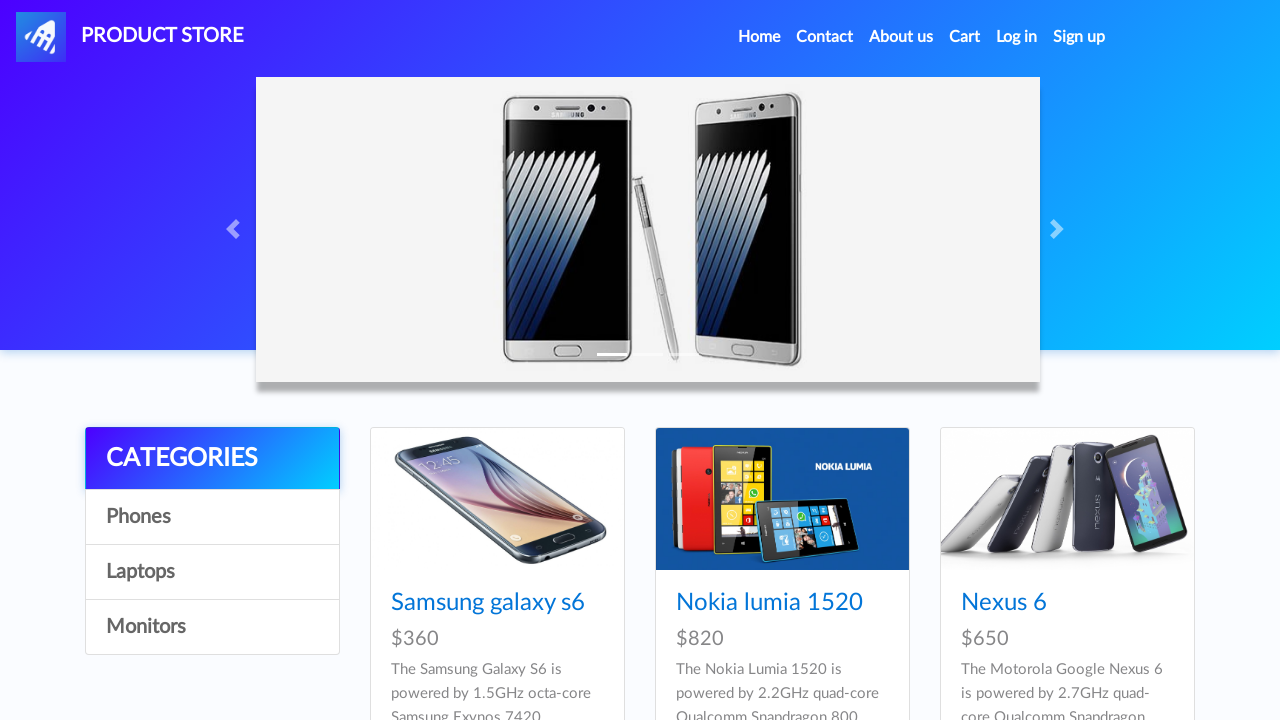

Clicked on Laptops category link at (212, 572) on text=Laptops
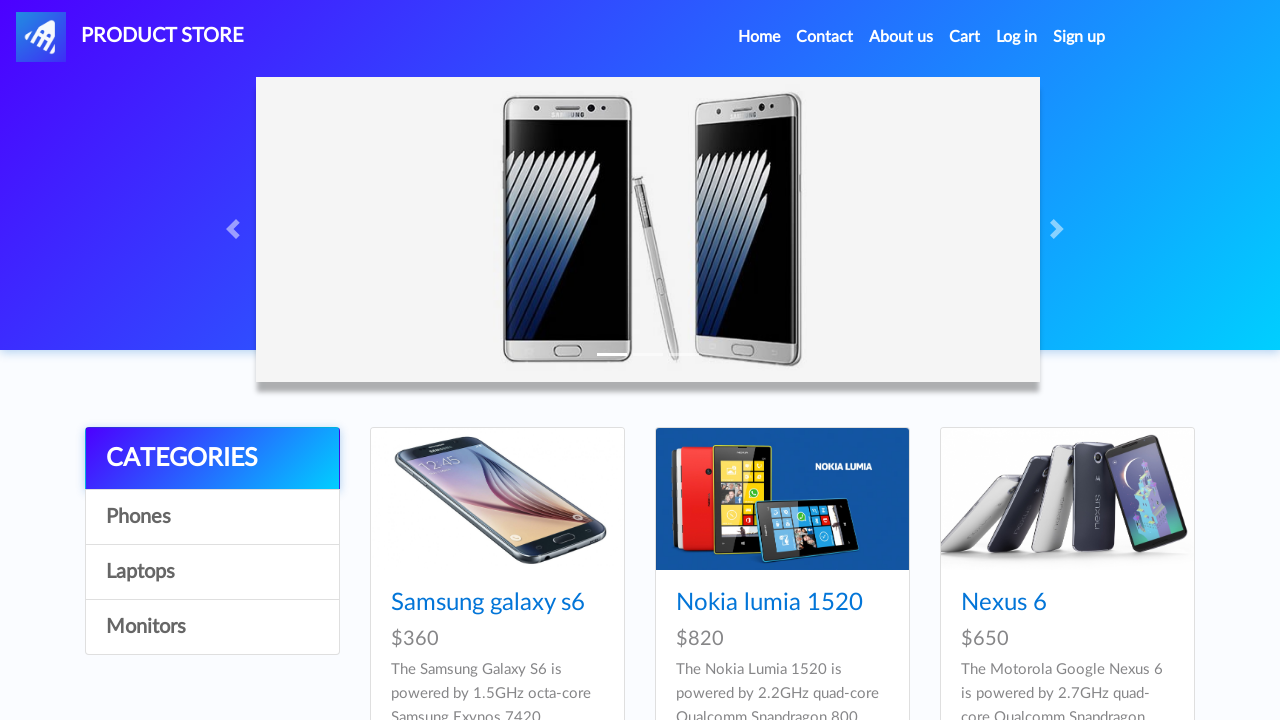

Waited 1 second for Laptops category products to load
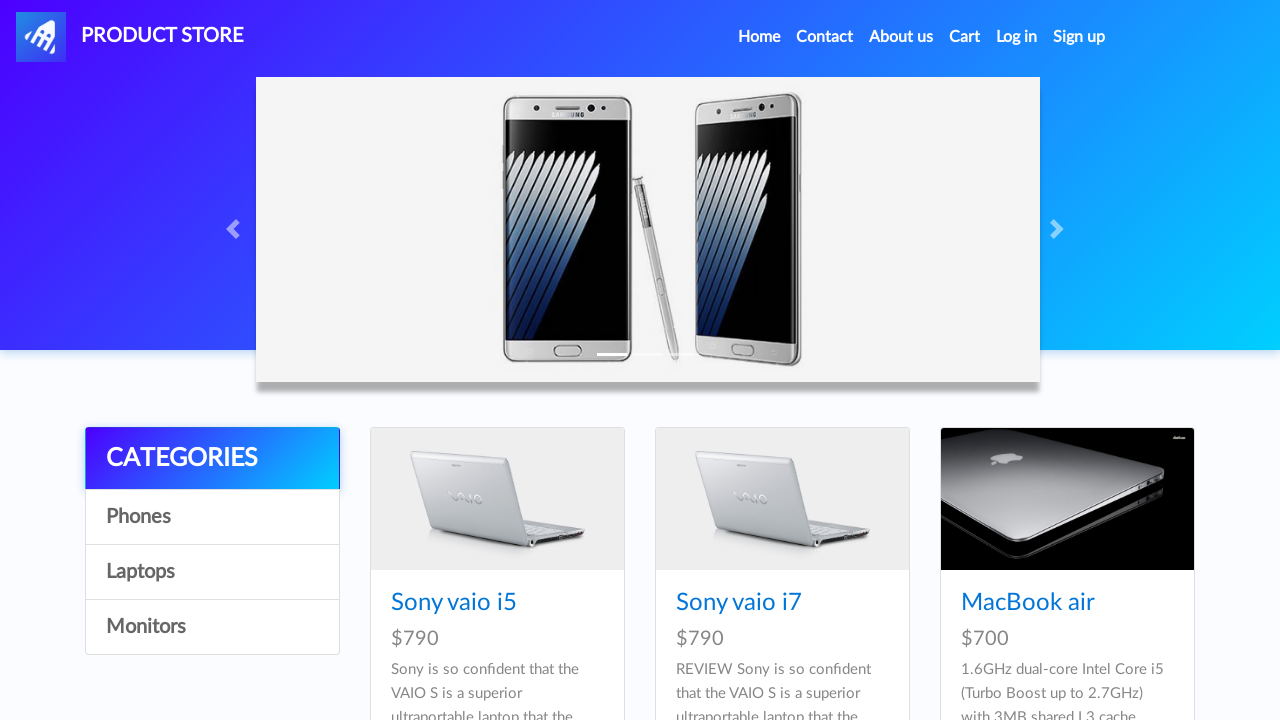

Clicked on Sony vaio i5 product at (454, 603) on text=Sony vaio i5
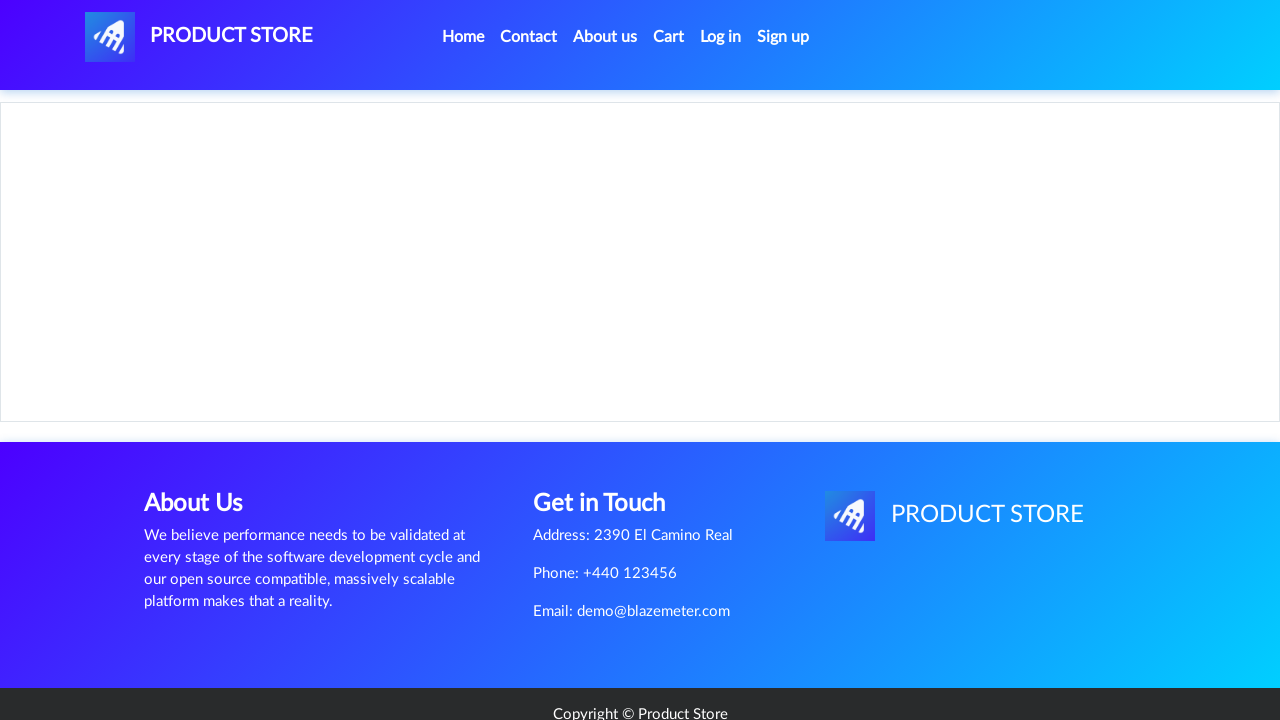

Add to cart button loaded on product page
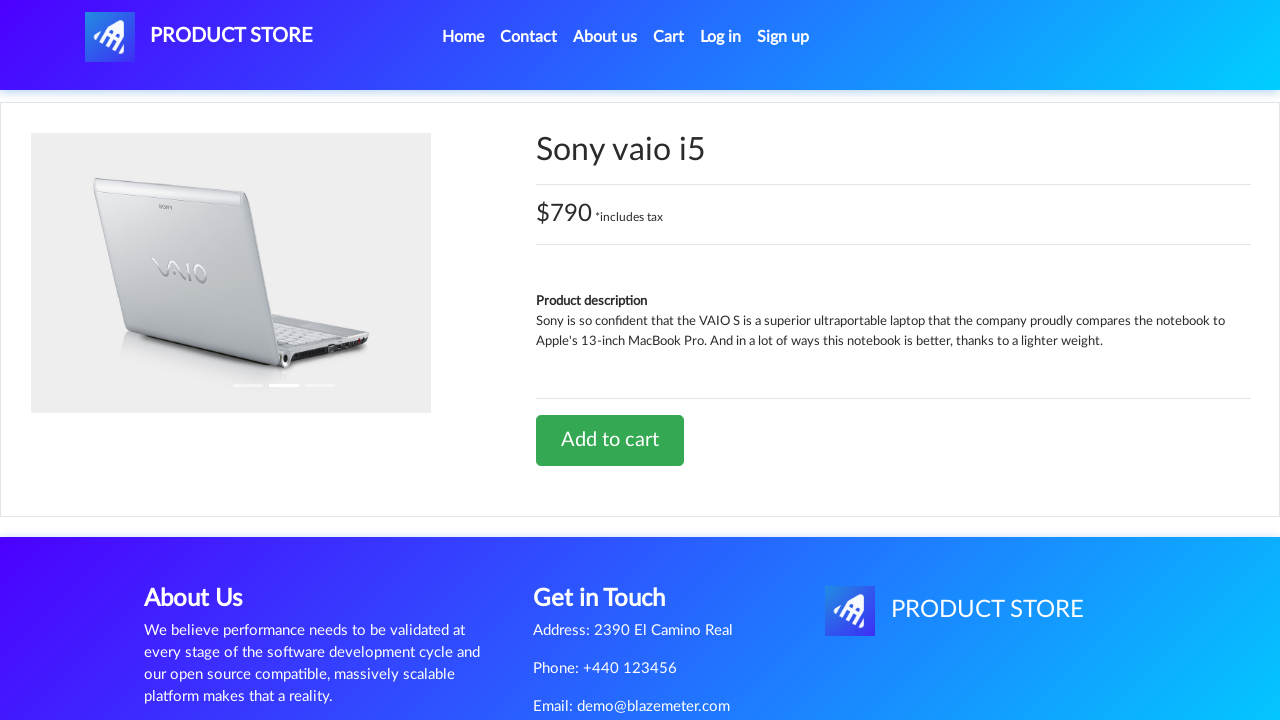

Clicked Add to cart button at (610, 440) on text=Add to cart
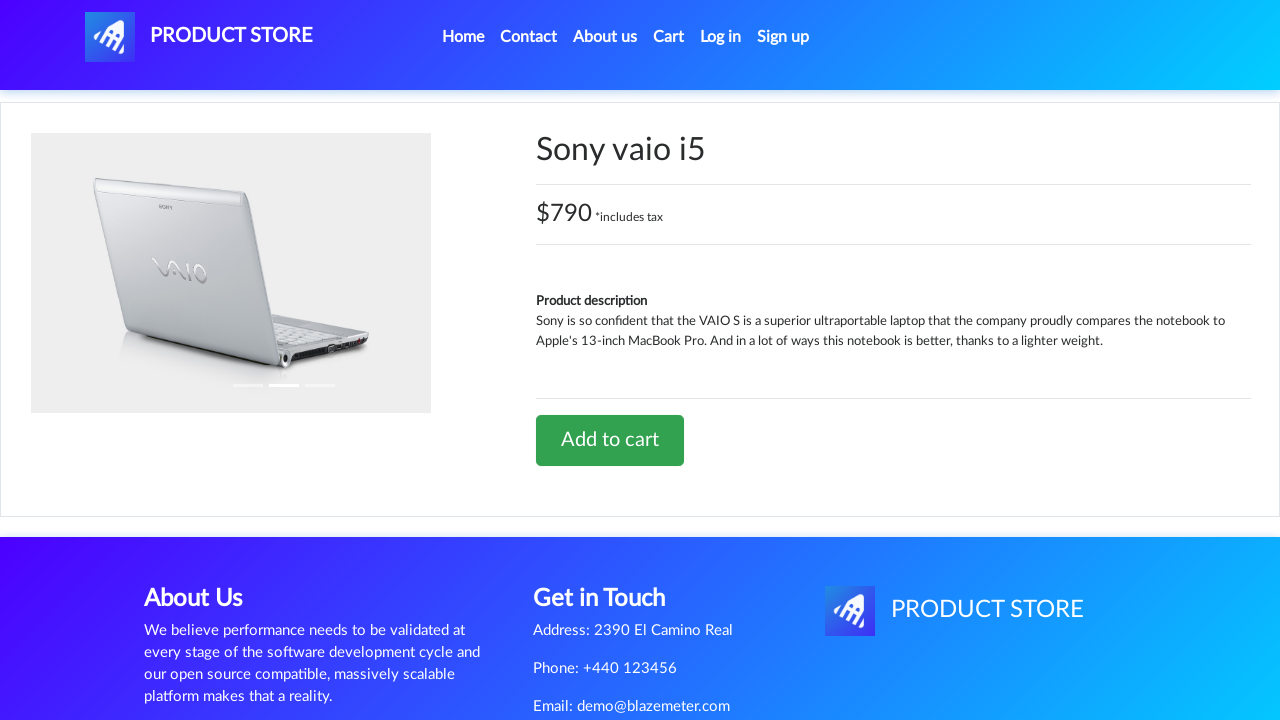

Set up dialog handler to accept alerts
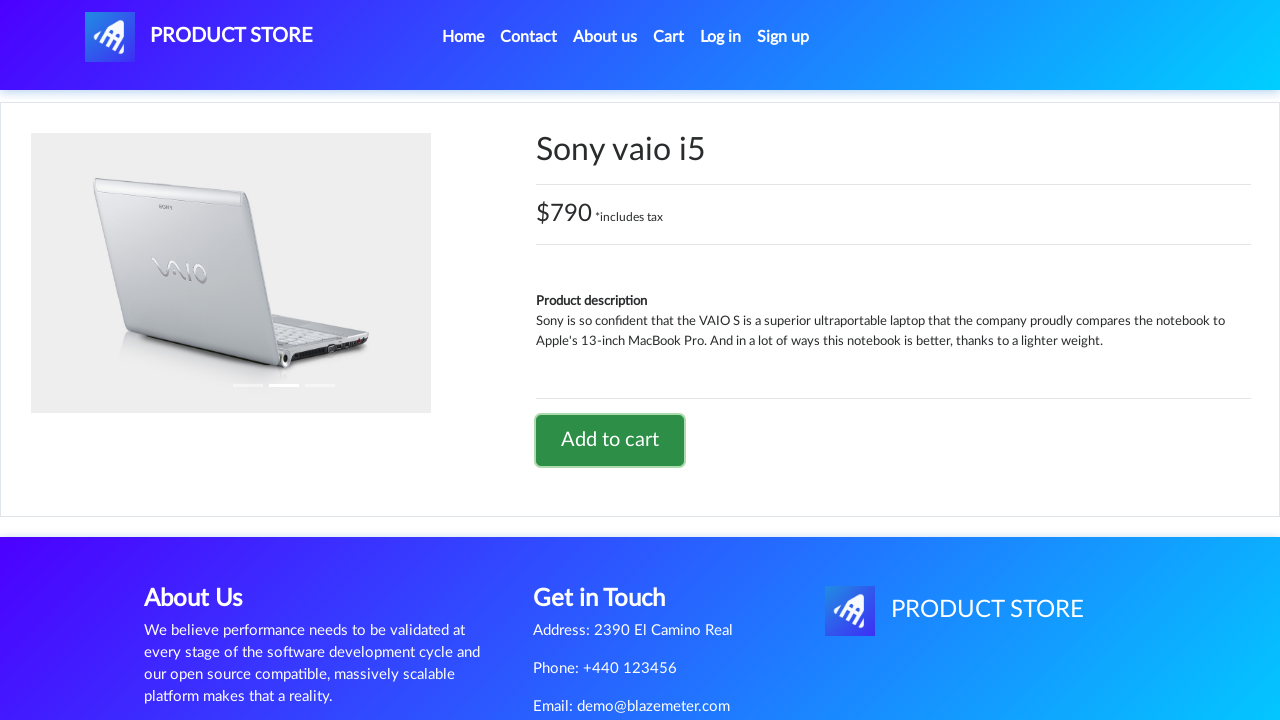

Waited 1 second for confirmation alert to appear and be accepted
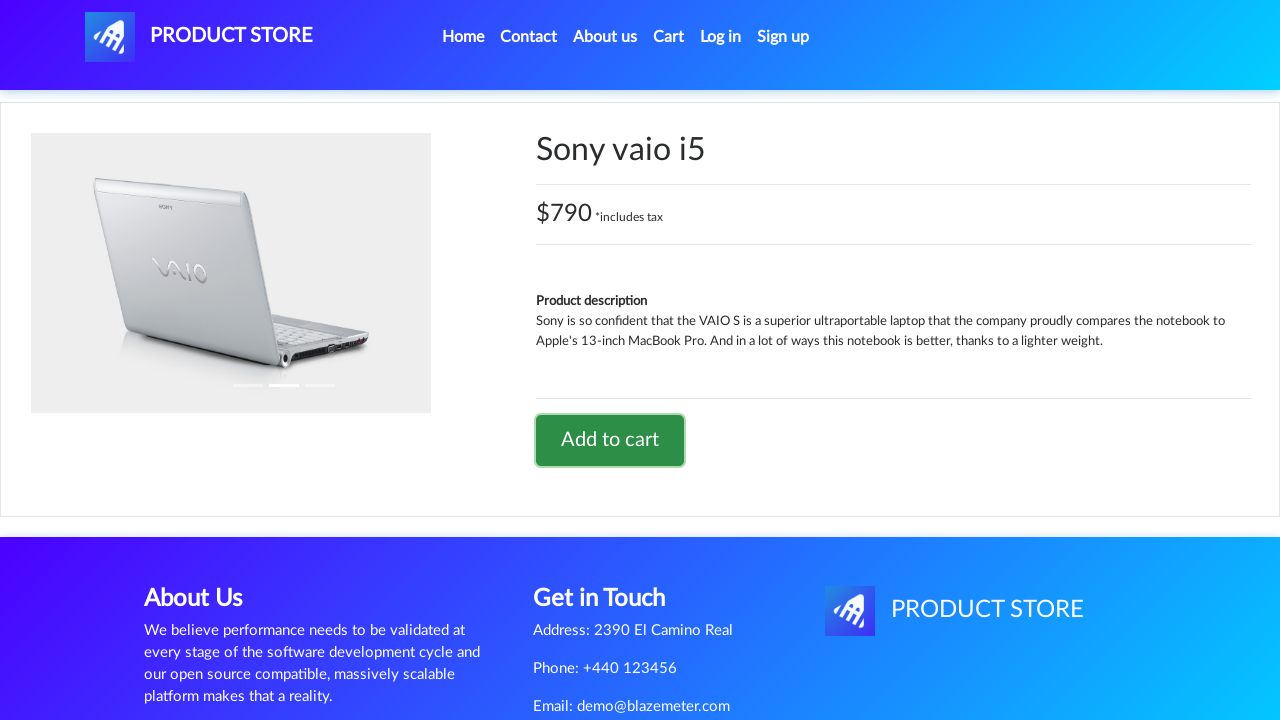

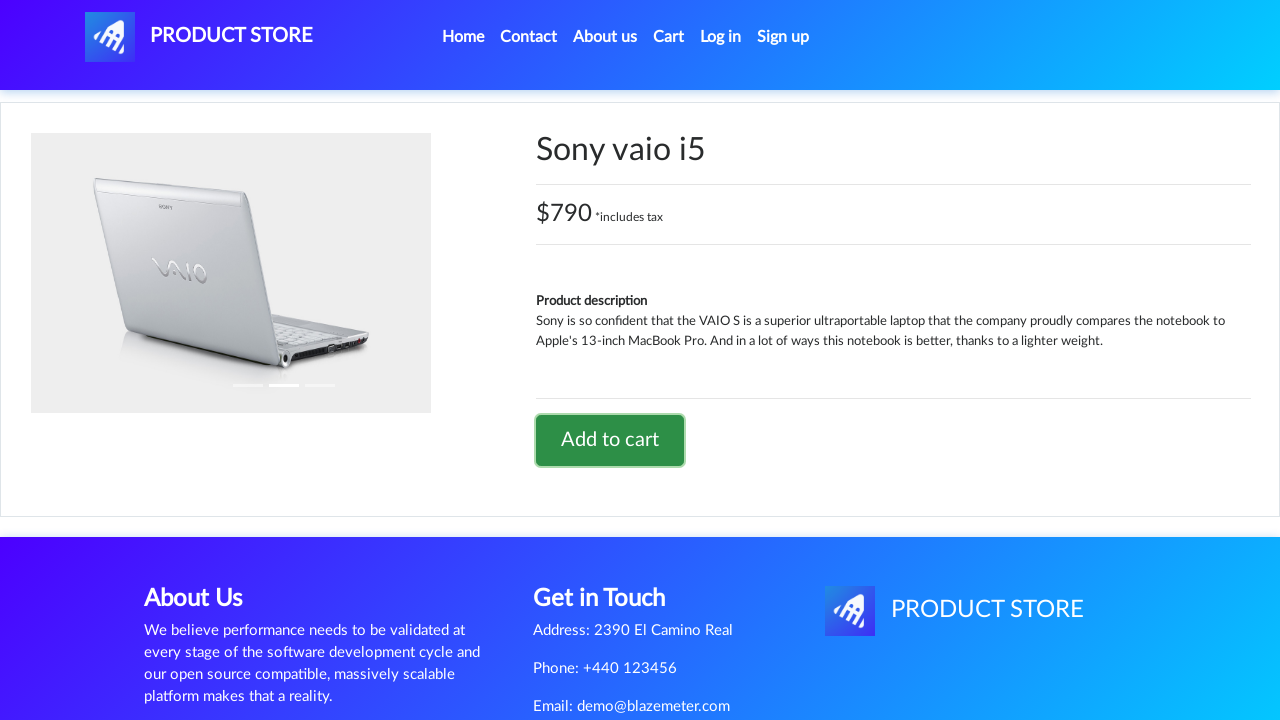